Tests iframe switching and form filling functionality by filling forms in two different iframes on a practice automation website

Starting URL: http://automation-practice.emilos.pl/iframes.php

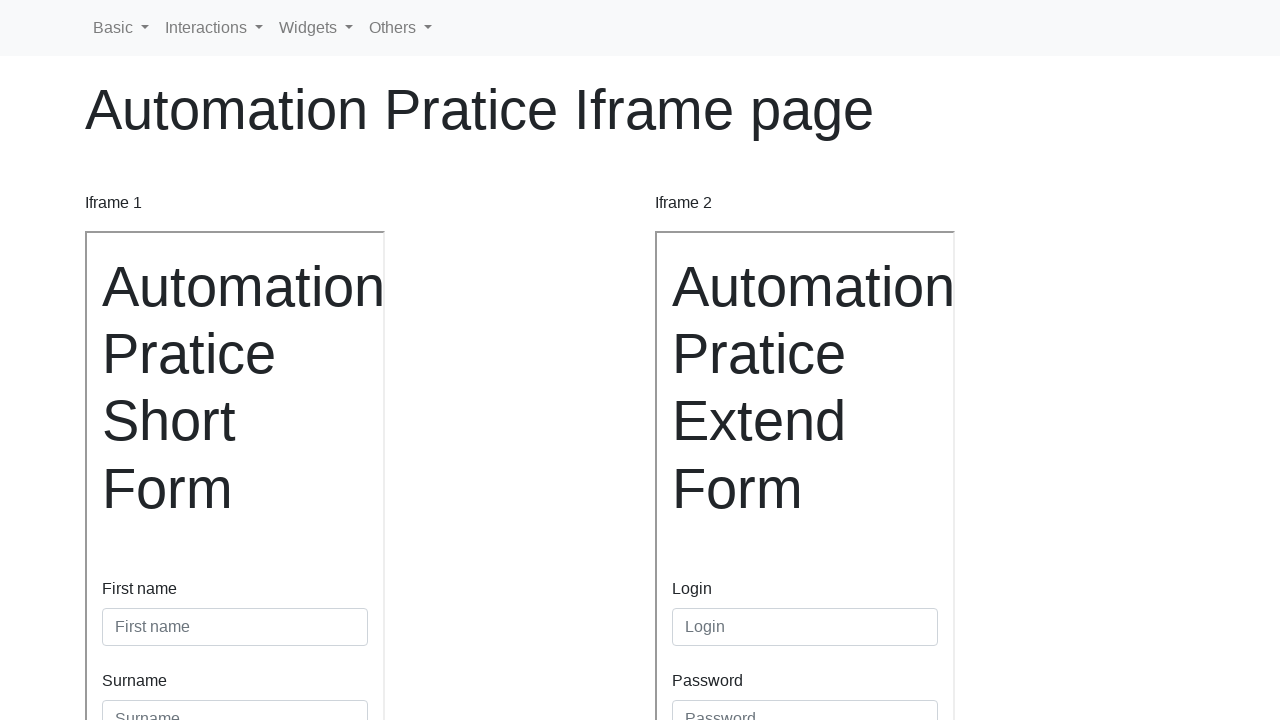

Navigated to iframe practice page
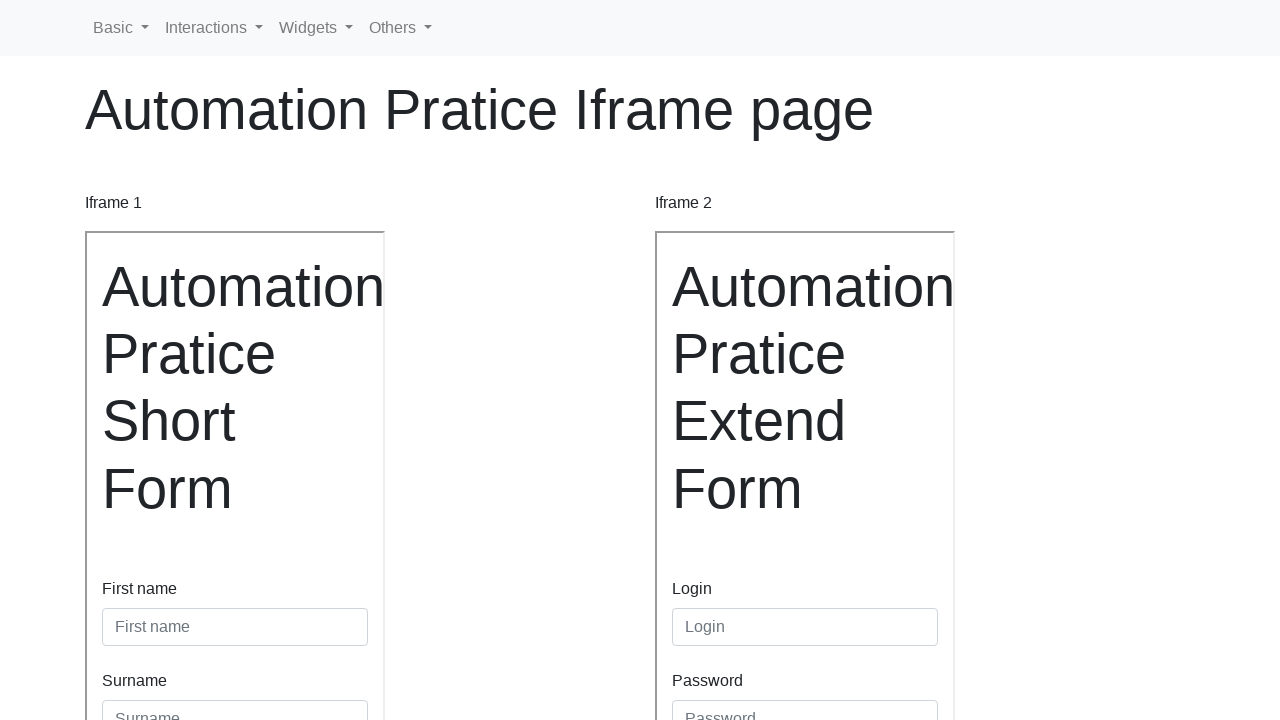

Located first iframe
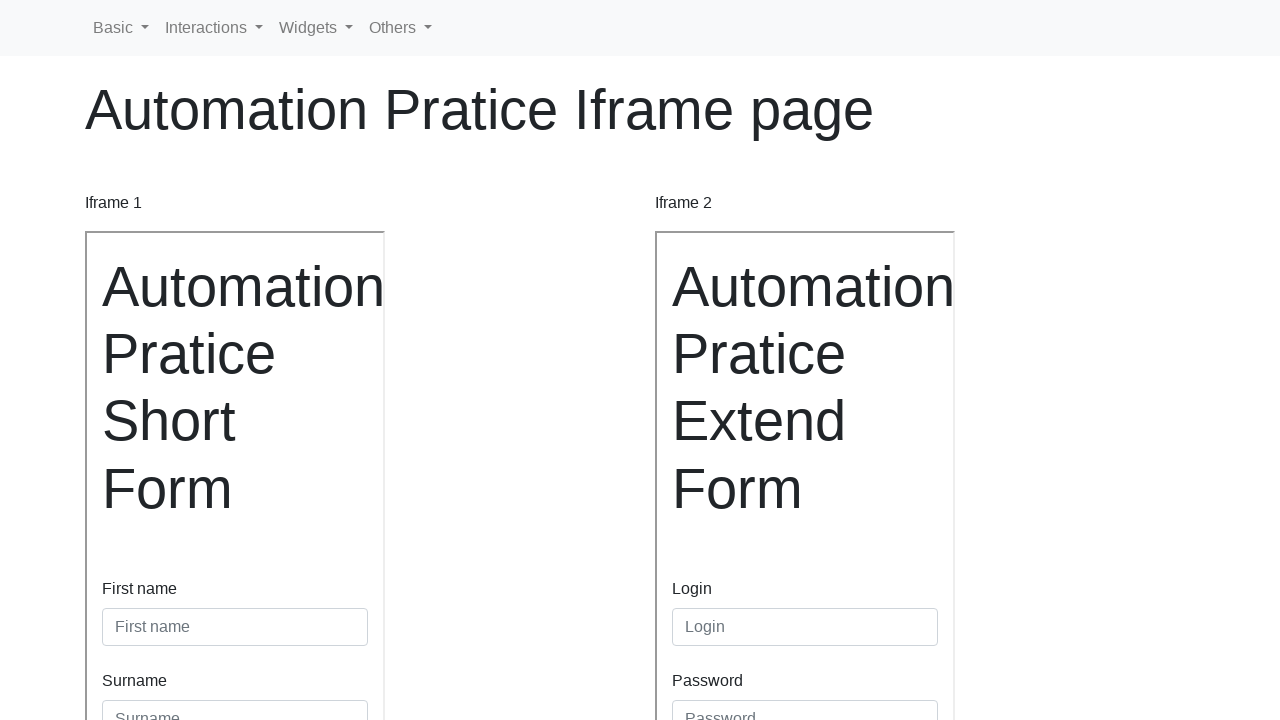

Filled first name field with 'John' in first iframe on iframe[name='iframe1'] >> internal:control=enter-frame >> #inputFirstName3
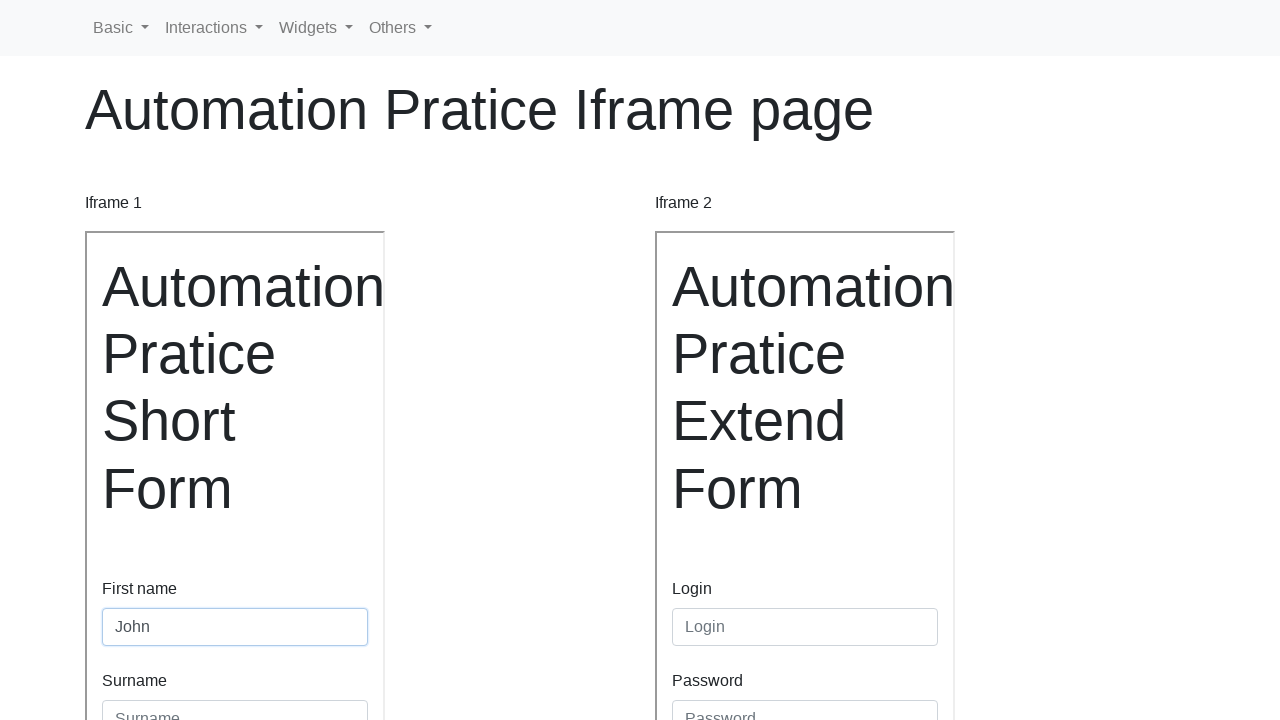

Filled surname field with 'Smith' in first iframe on iframe[name='iframe1'] >> internal:control=enter-frame >> #inputSurname3
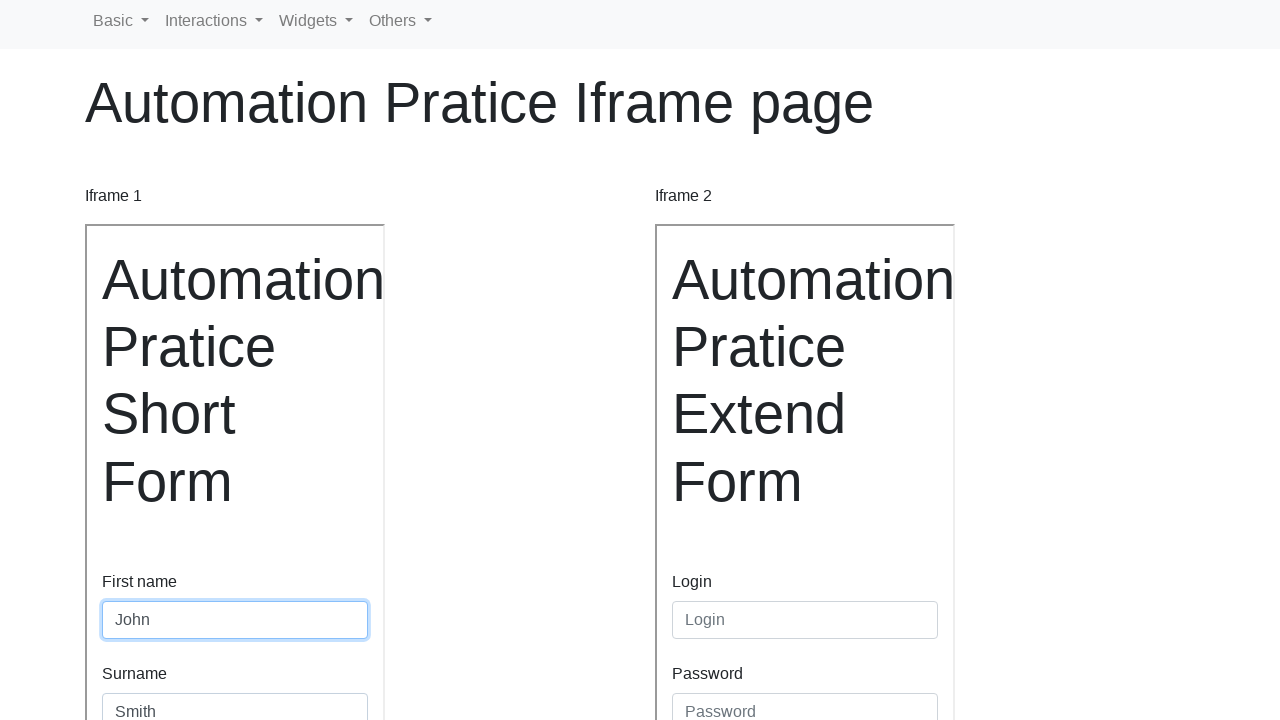

Clicked submit button in first iframe at (140, 485) on iframe[name='iframe1'] >> internal:control=enter-frame >> button[type='submit']
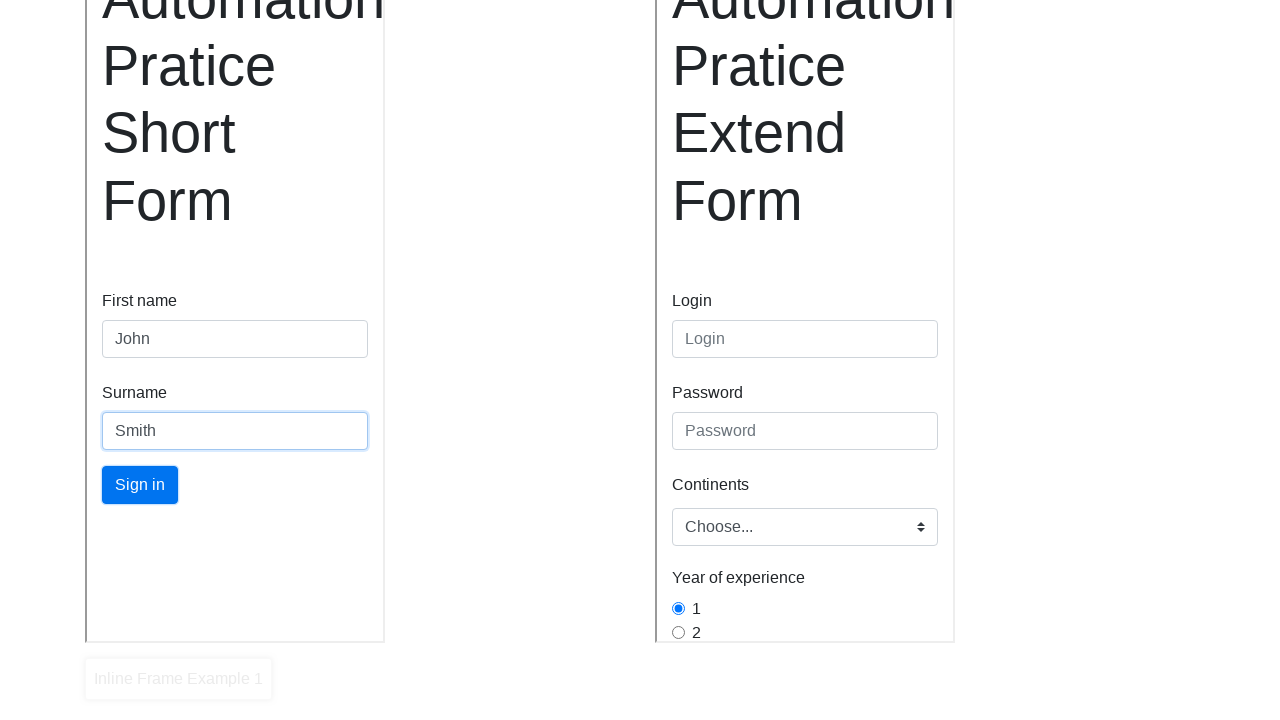

Located second iframe
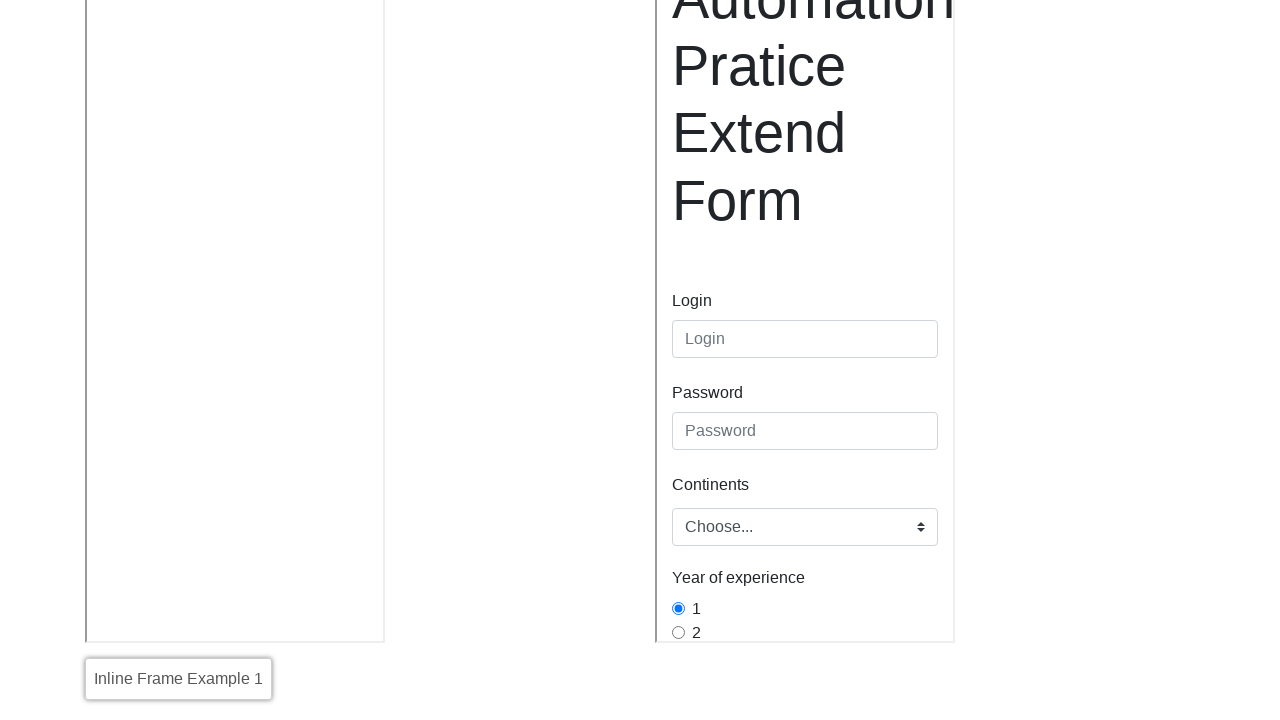

Filled login field with 'johnsmith' in second iframe on iframe[name='iframe2'] >> internal:control=enter-frame >> #inputLogin
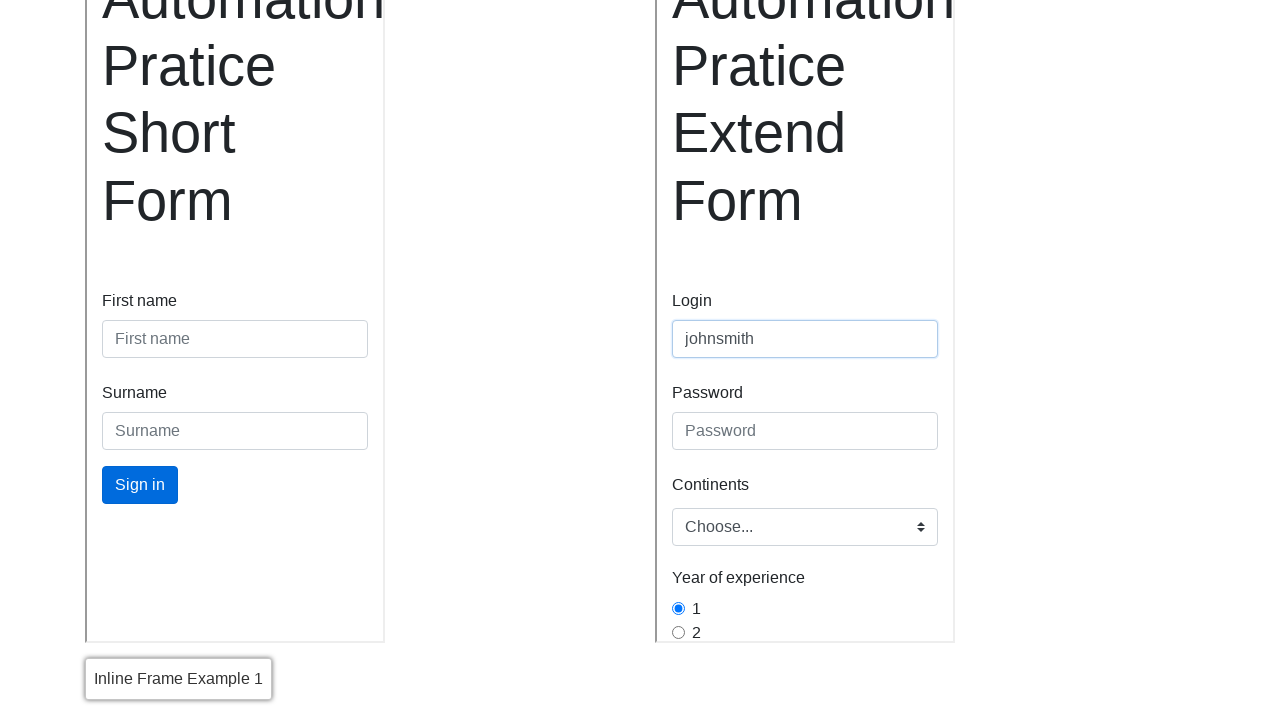

Filled password field with 'p@ssw0rd' in second iframe on iframe[name='iframe2'] >> internal:control=enter-frame >> #inputPassword
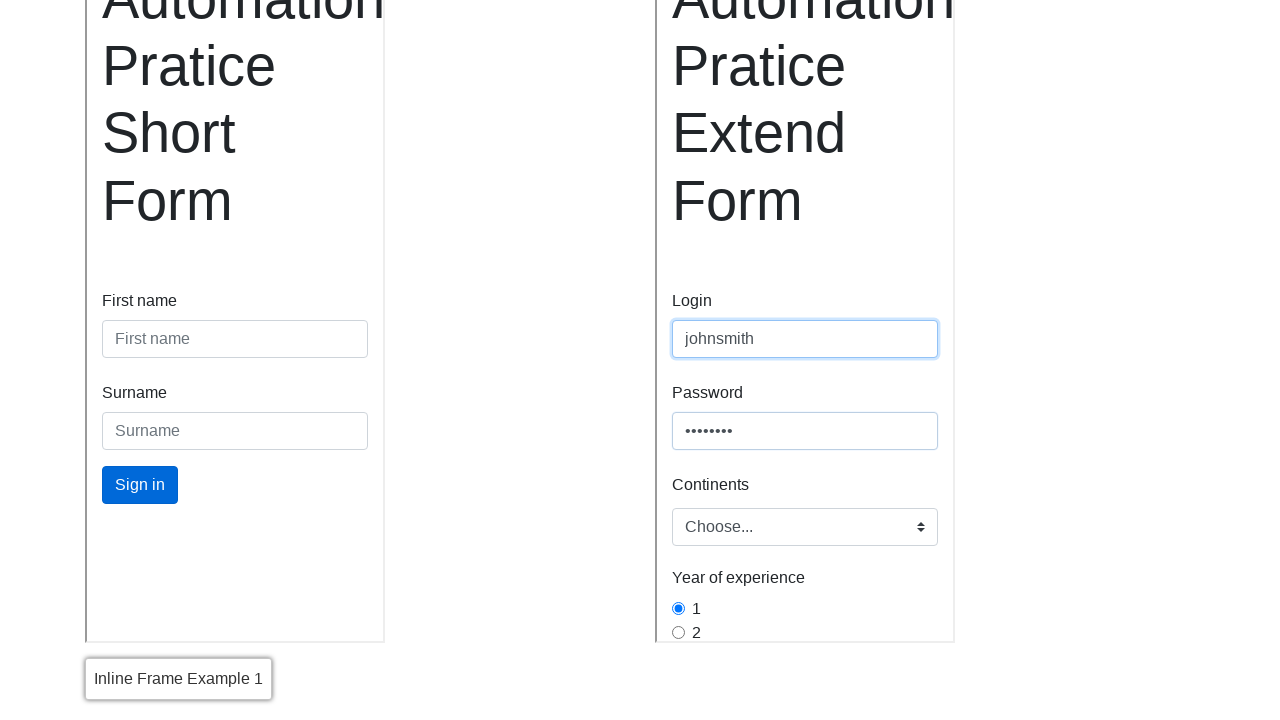

Selected 'europe' from continent dropdown in second iframe on iframe[name='iframe2'] >> internal:control=enter-frame >> #inlineFormCustomSelec
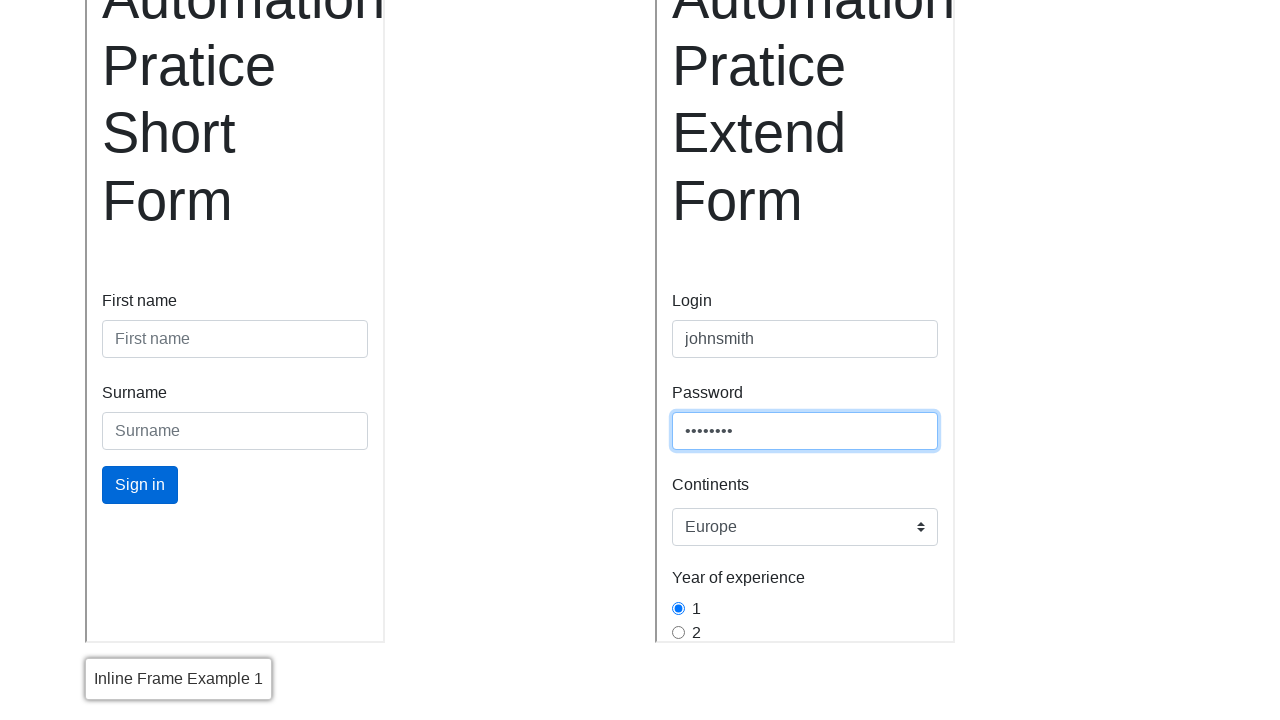

Clicked first experience radio button in second iframe at (678, 608) on iframe[name='iframe2'] >> internal:control=enter-frame >> [name='gridRadios'] >>
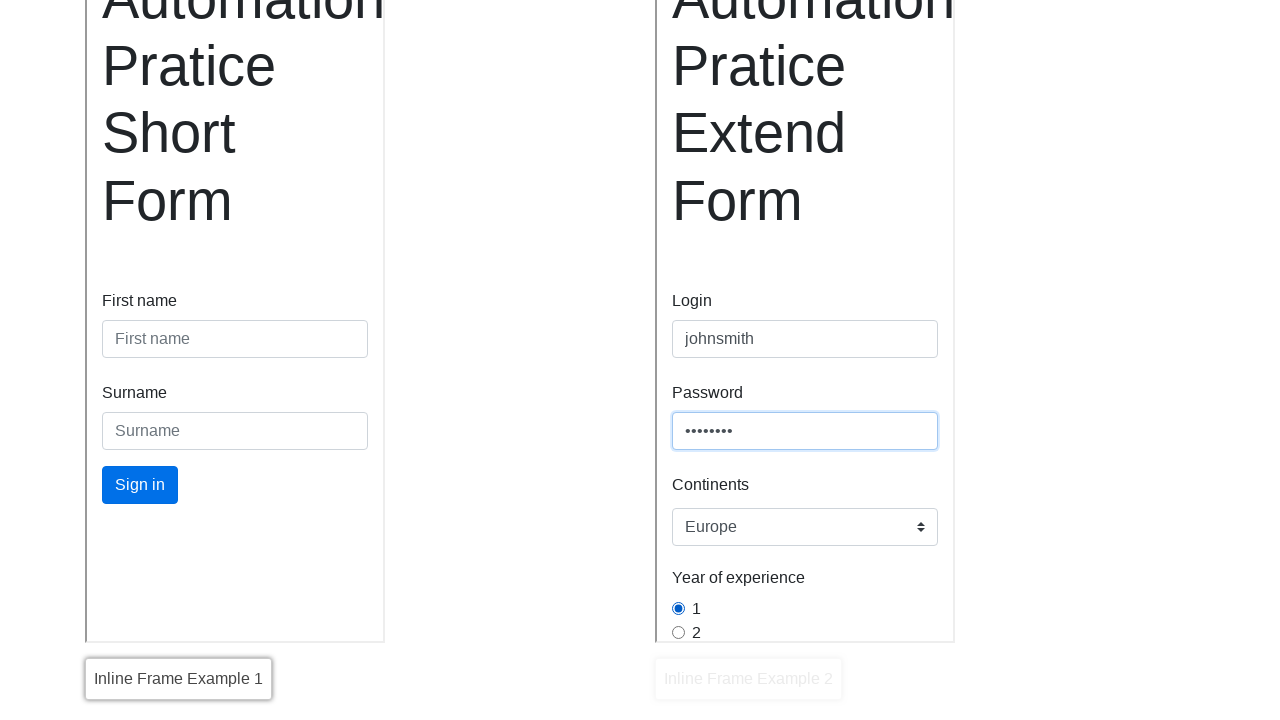

Clicked submit button in second iframe at (710, 536) on iframe[name='iframe2'] >> internal:control=enter-frame >> button[type='submit']
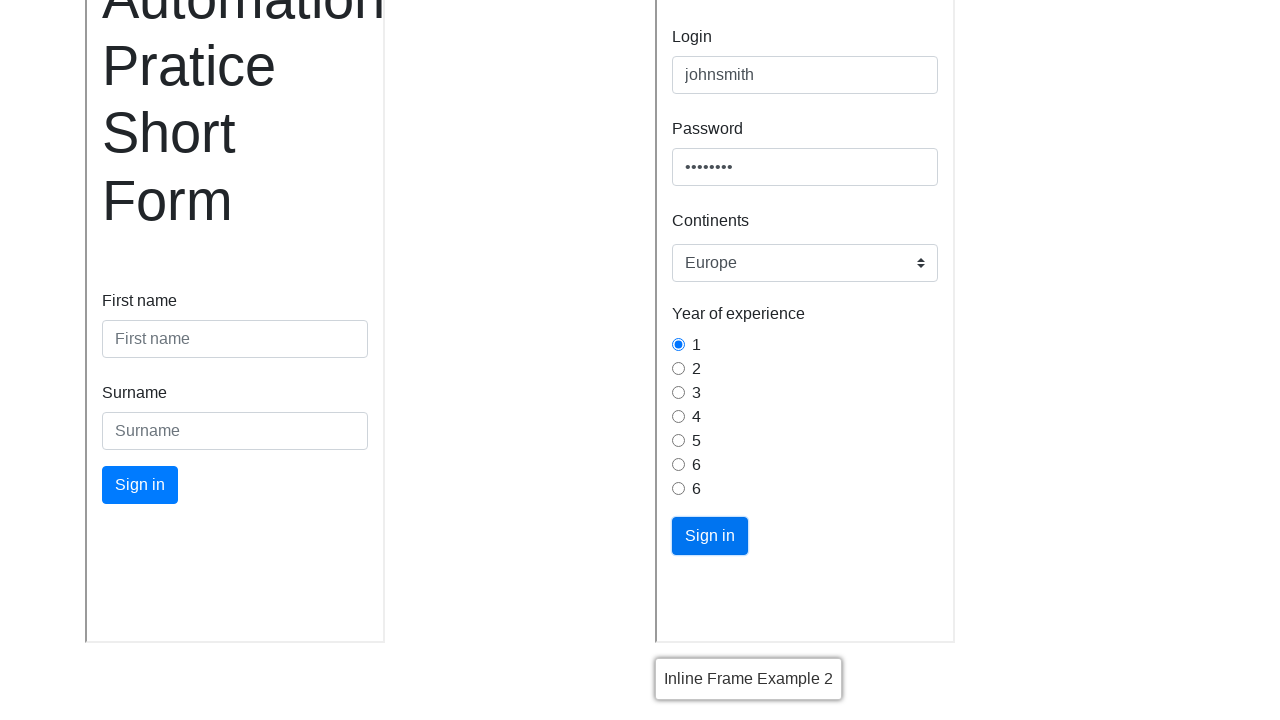

Clicked dropdown menu on main page at (121, 28) on li[class='nav-ite dropdown']
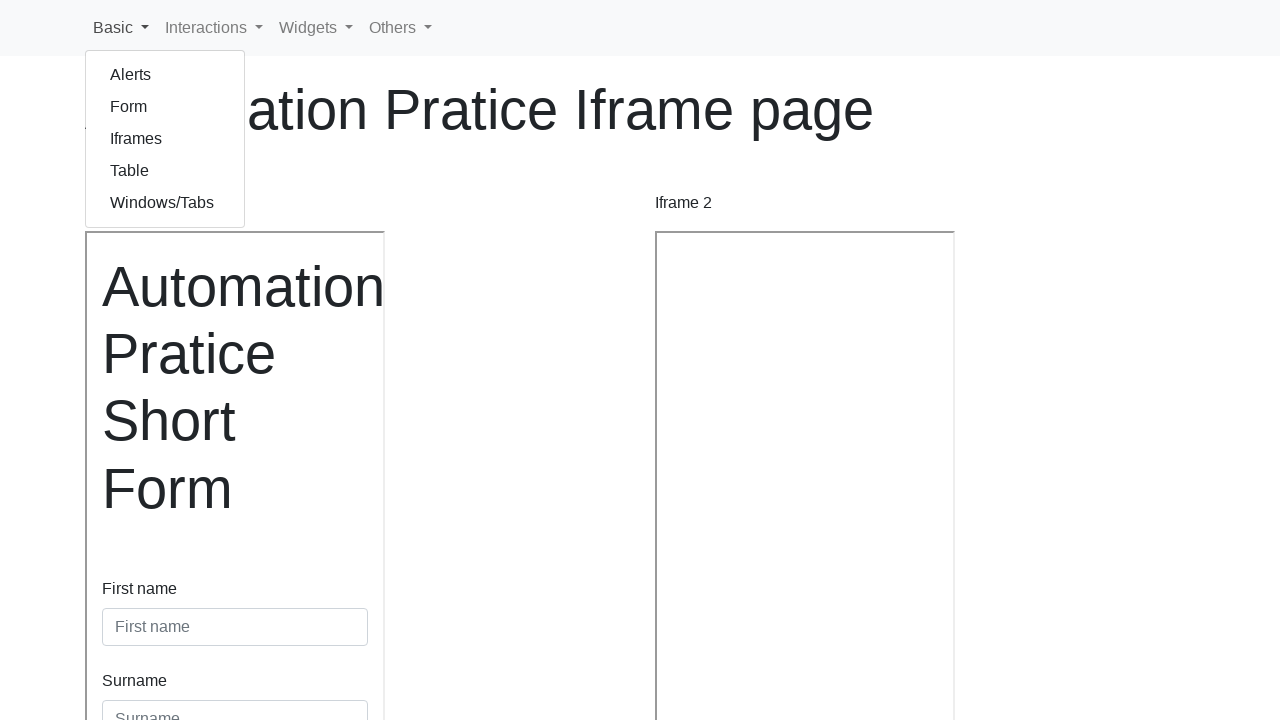

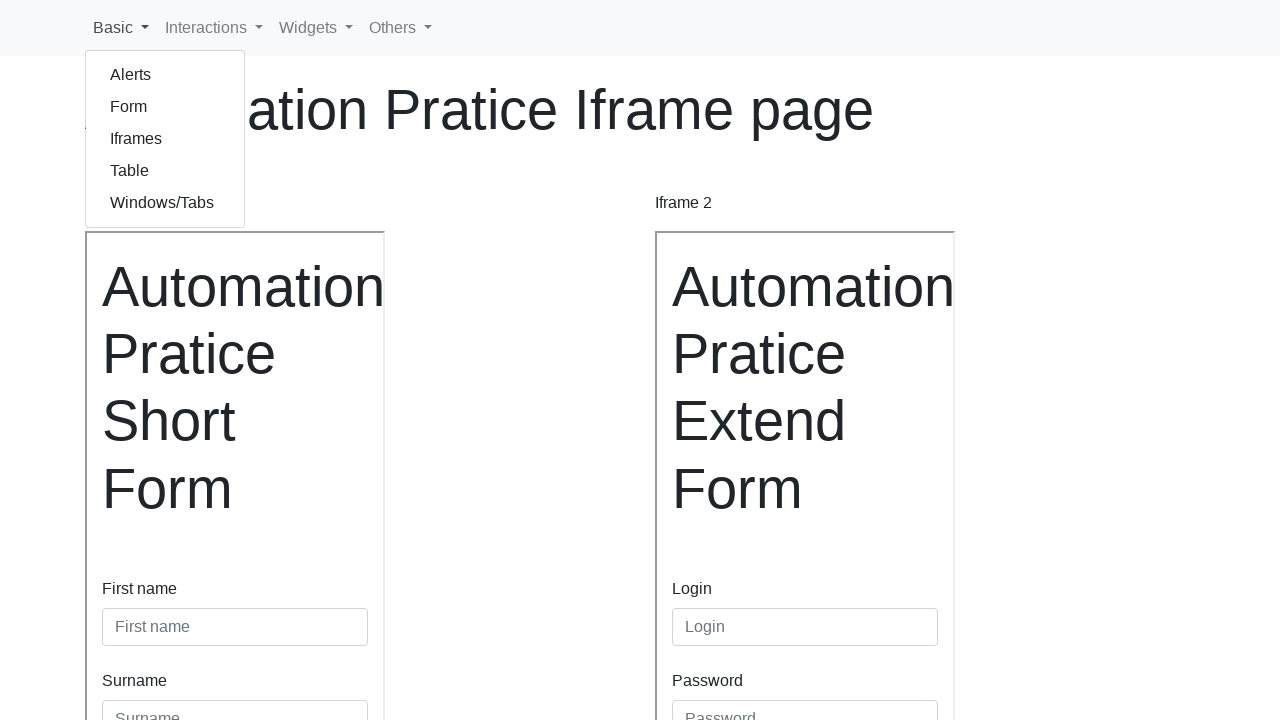